Tests the OrangeHRM free trial form by filling in the Name field to demonstrate implicit wait behavior

Starting URL: https://www.orangehrm.com/30-day-free-trial/

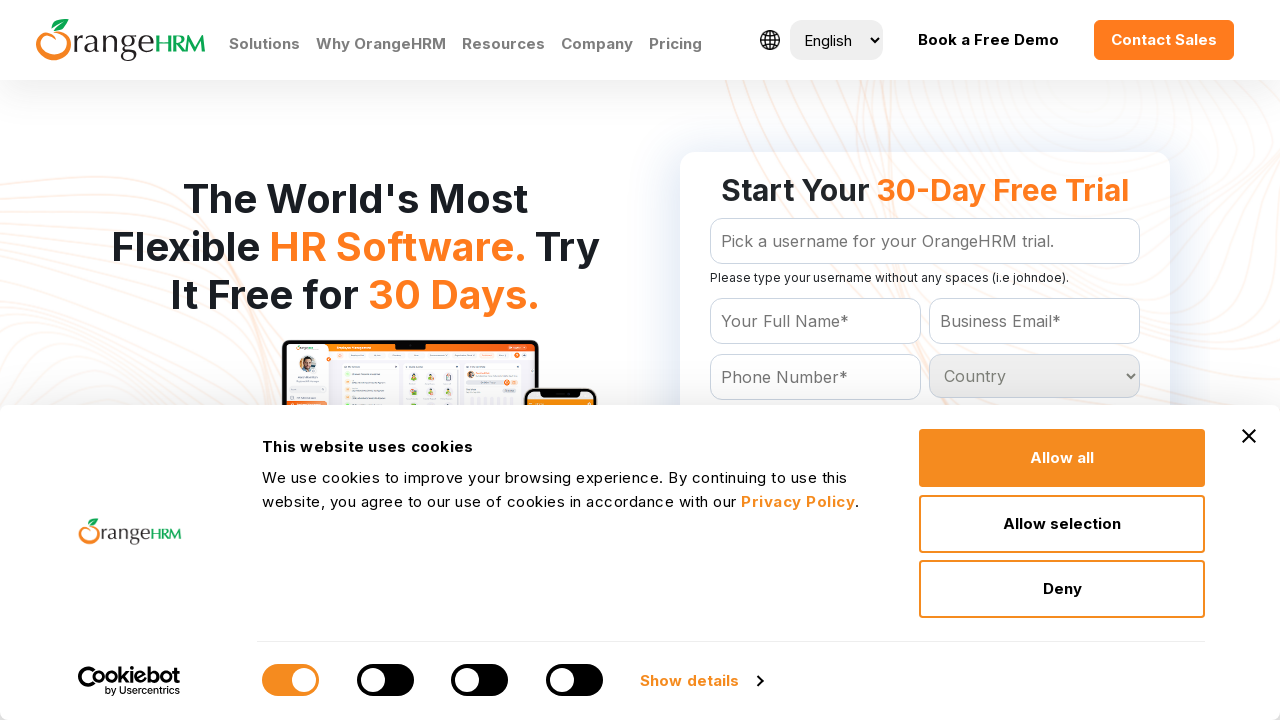

Filled Name field with 'test' in OrangeHRM free trial form on #Form_getForm_Name
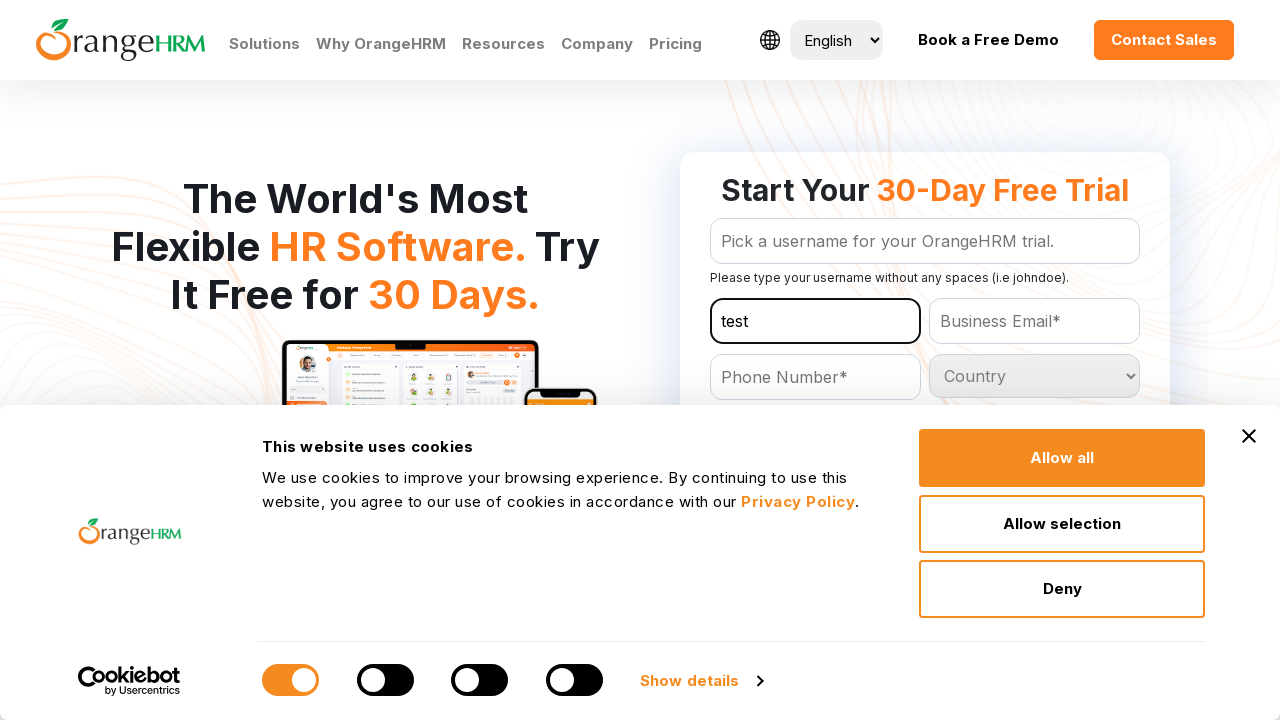

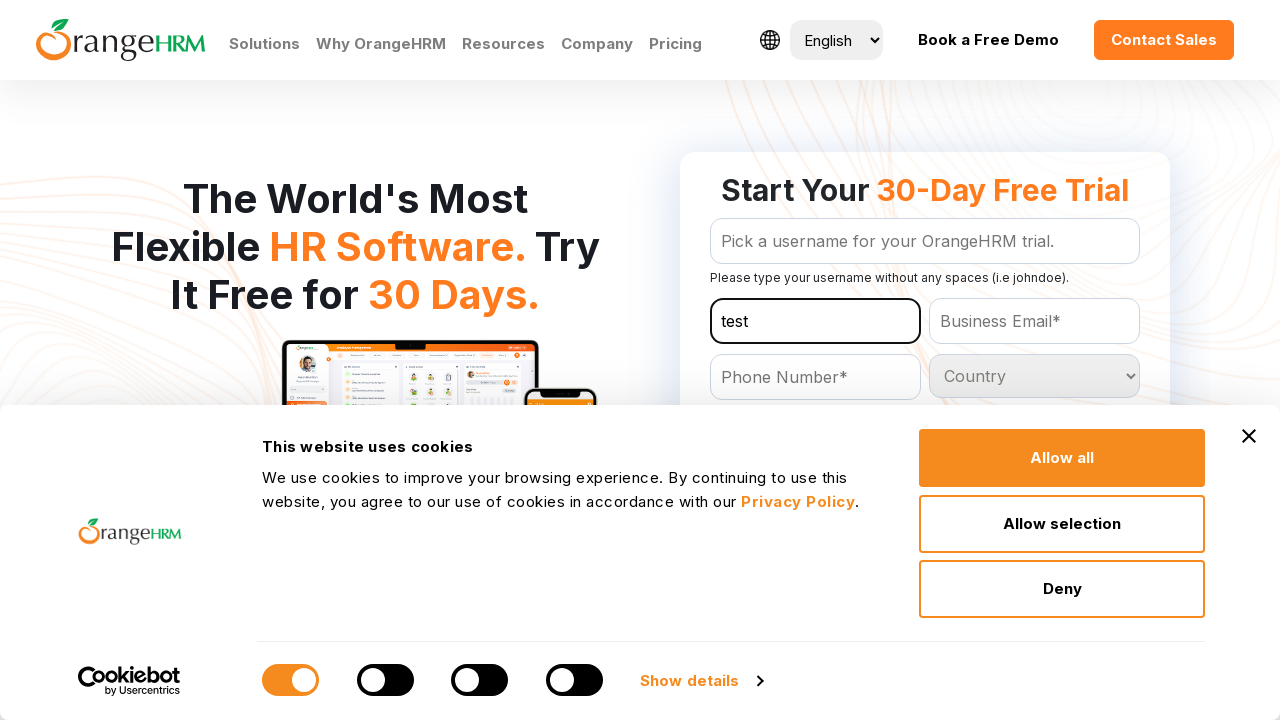